Navigates to a demo table page and extracts data from the last row of an employee information table

Starting URL: http://automationbykrishna.com

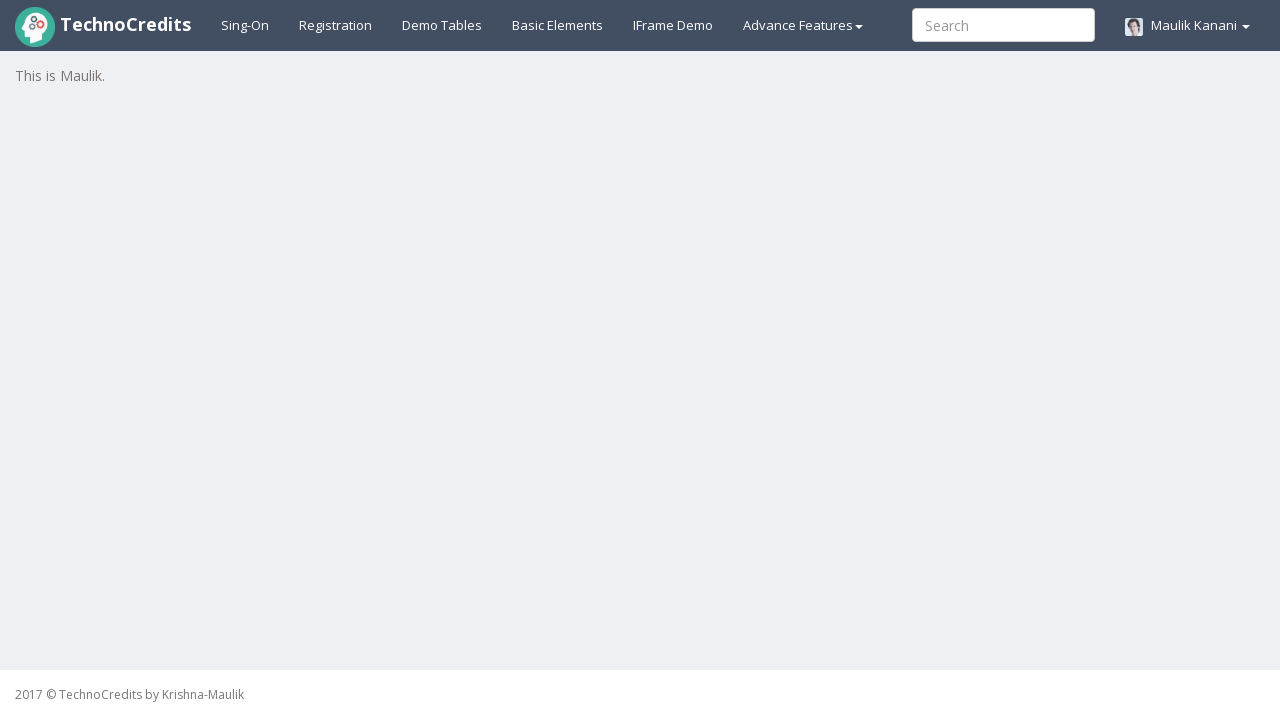

Clicked on Demo Tables link at (442, 25) on #demotable
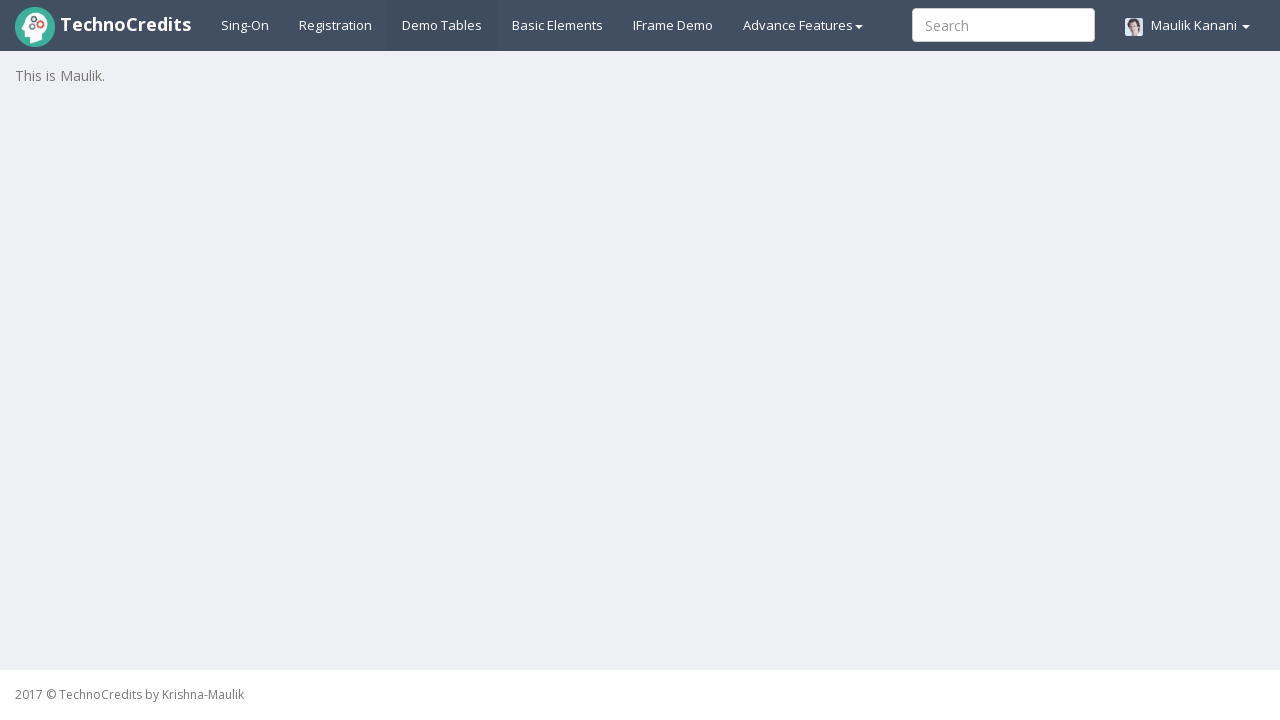

Waited for table #table1 to load
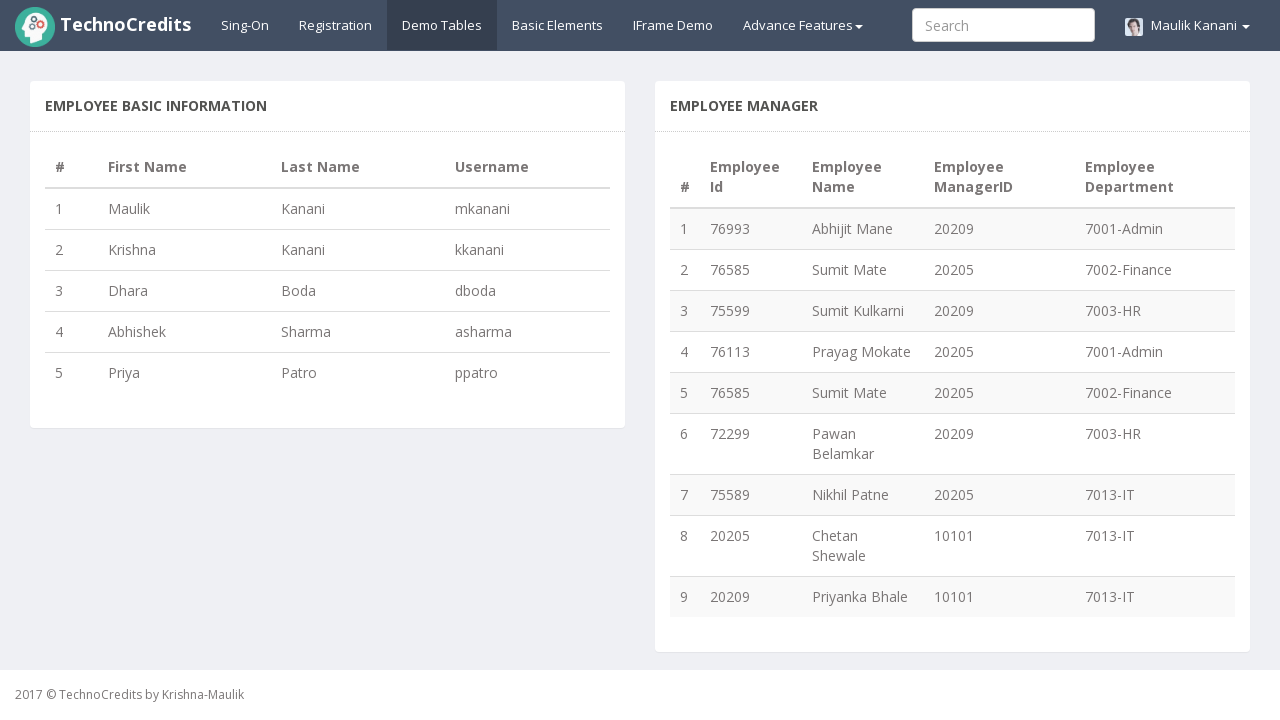

Counted 4 column headers in table
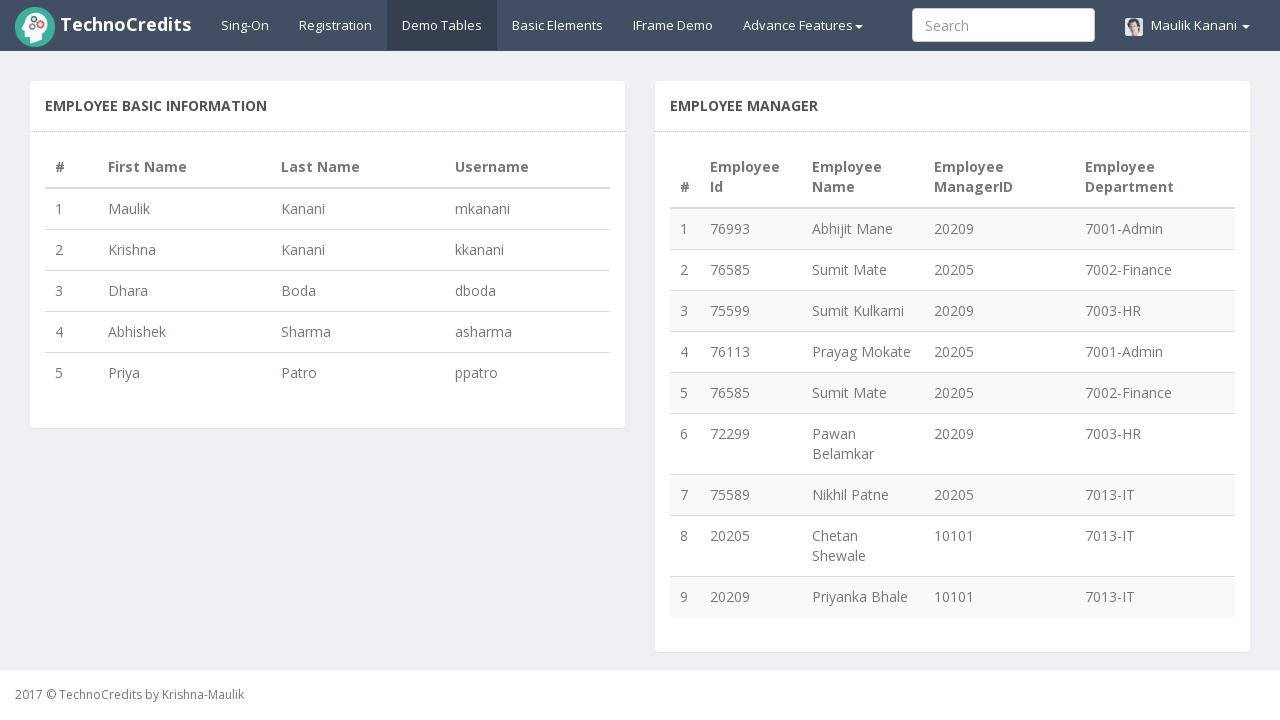

Counted 5 rows in table body
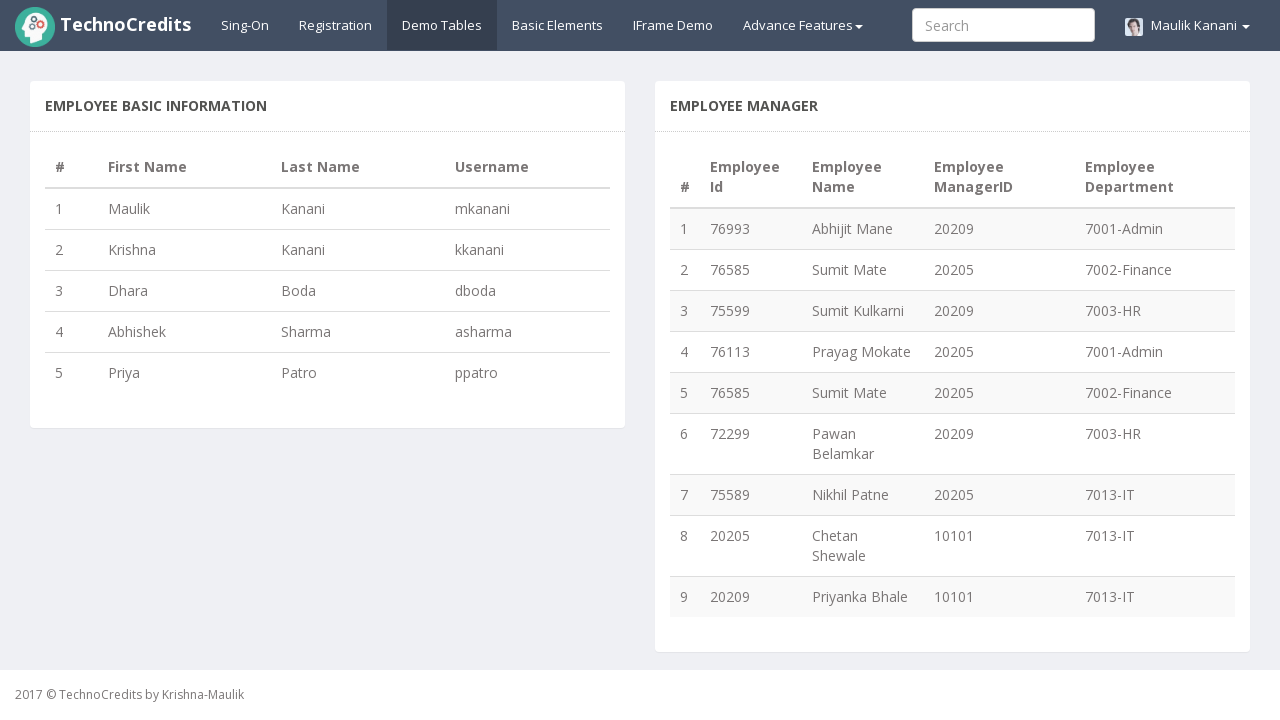

Extracted cell data from last row, column 1: '5'
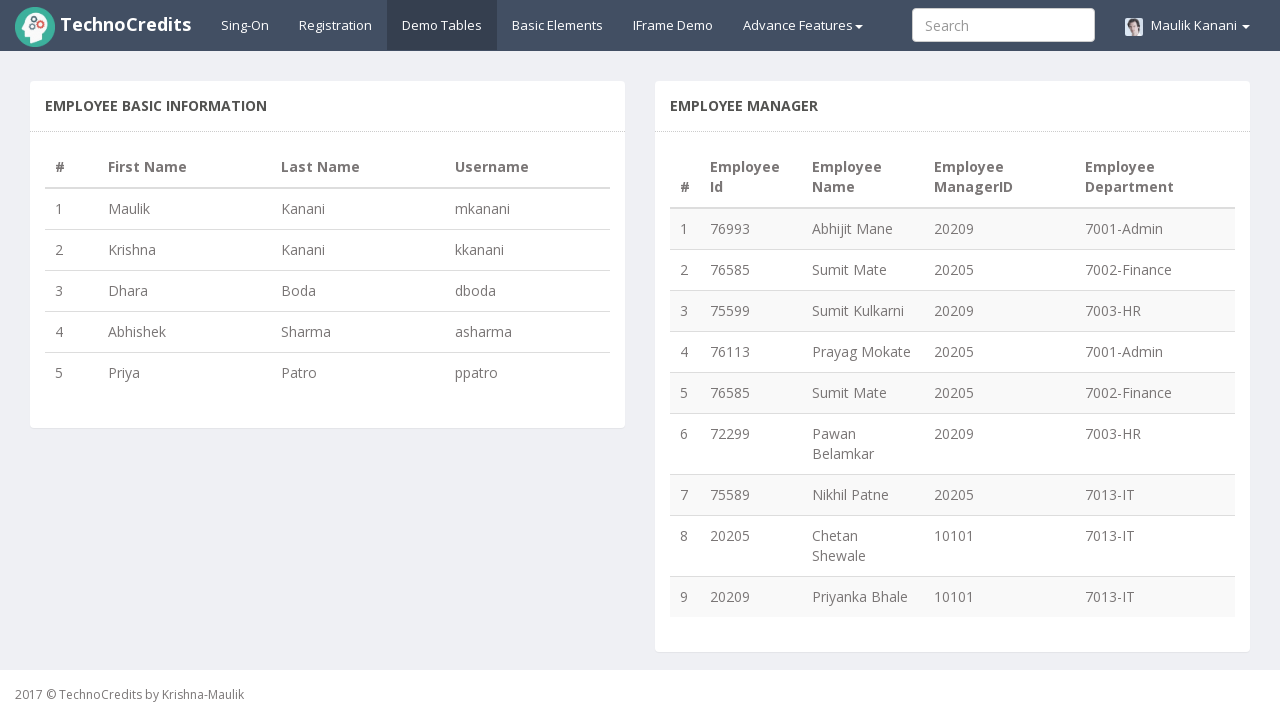

Extracted cell data from last row, column 2: 'Priya'
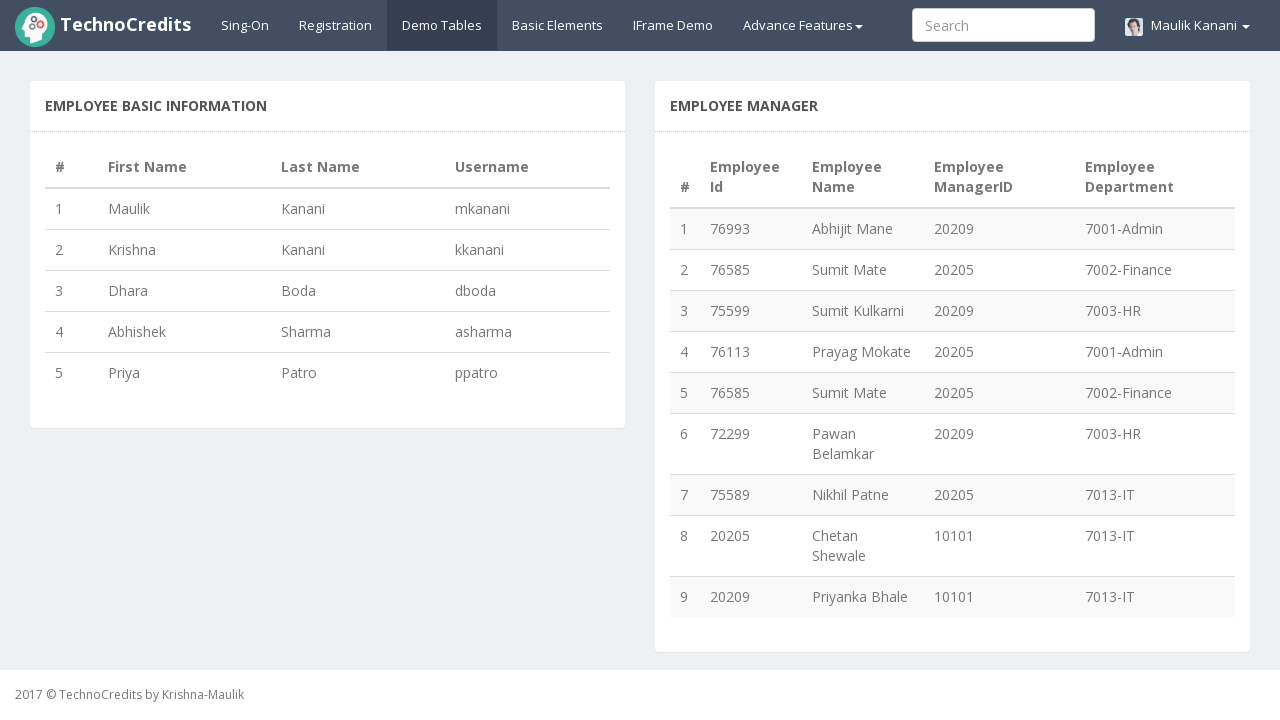

Extracted cell data from last row, column 3: 'Patro'
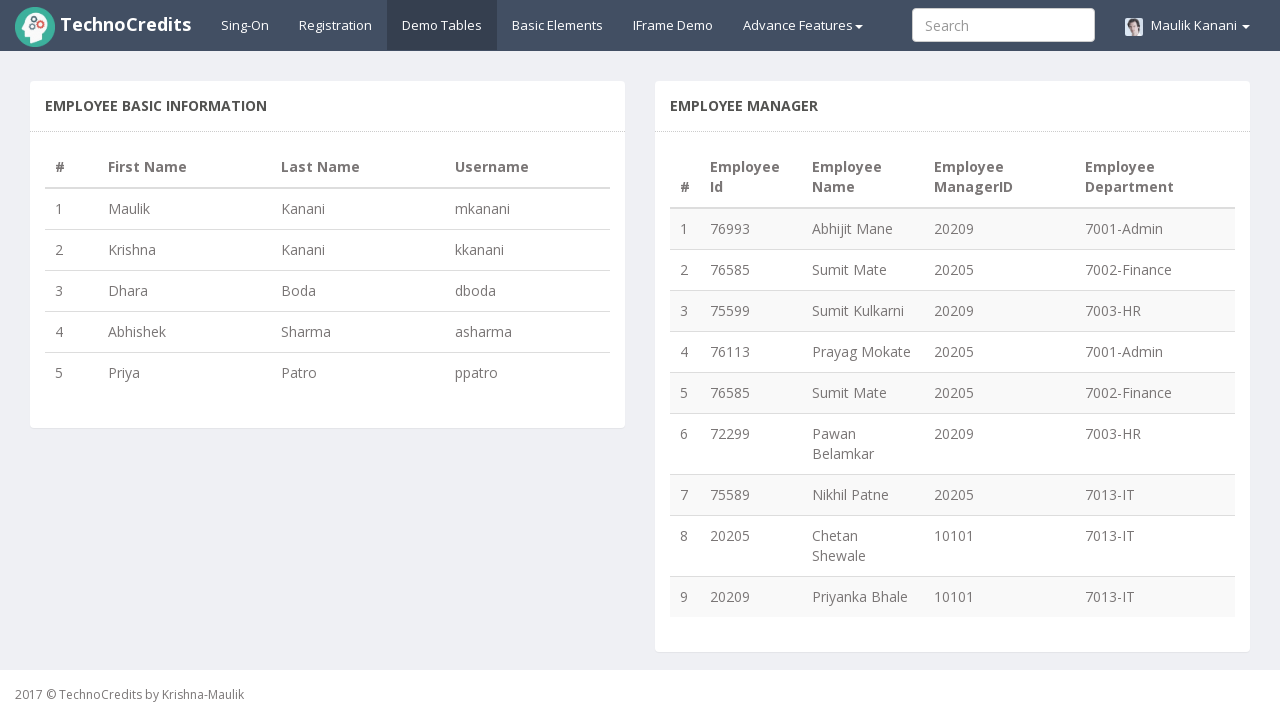

Extracted cell data from last row, column 4: 'ppatro'
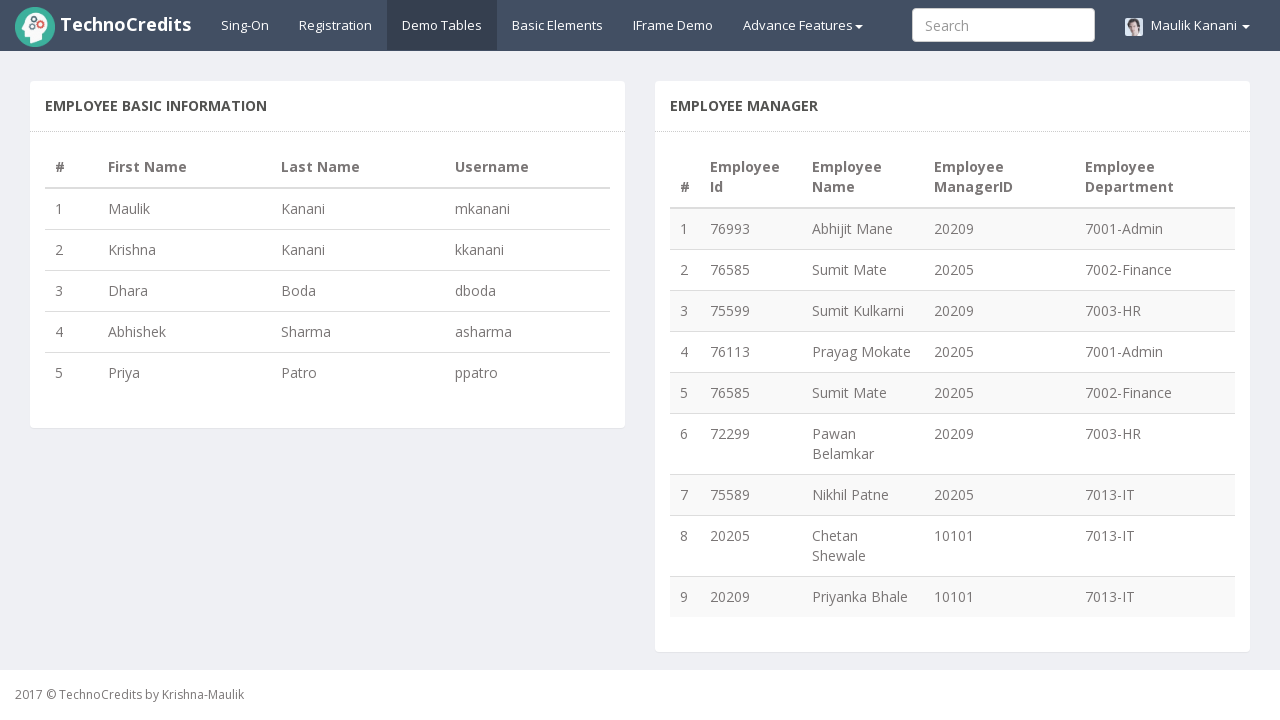

Completed extraction of last row data from employee information table
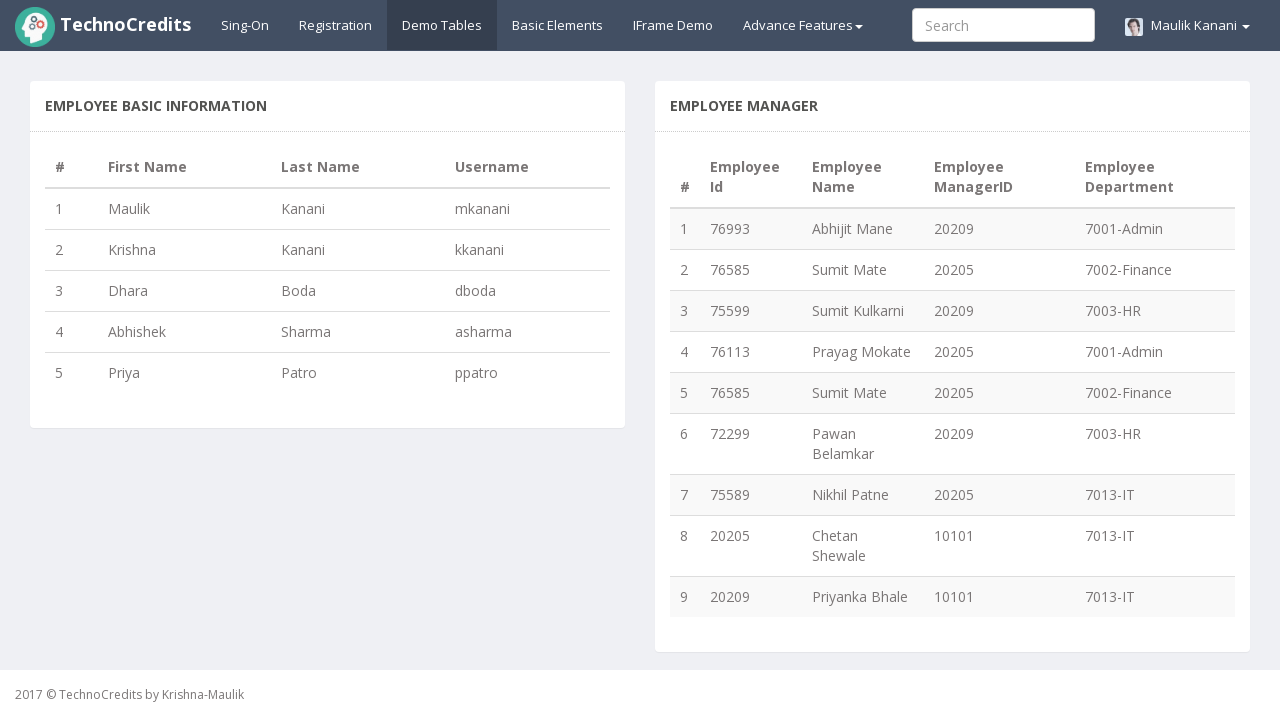

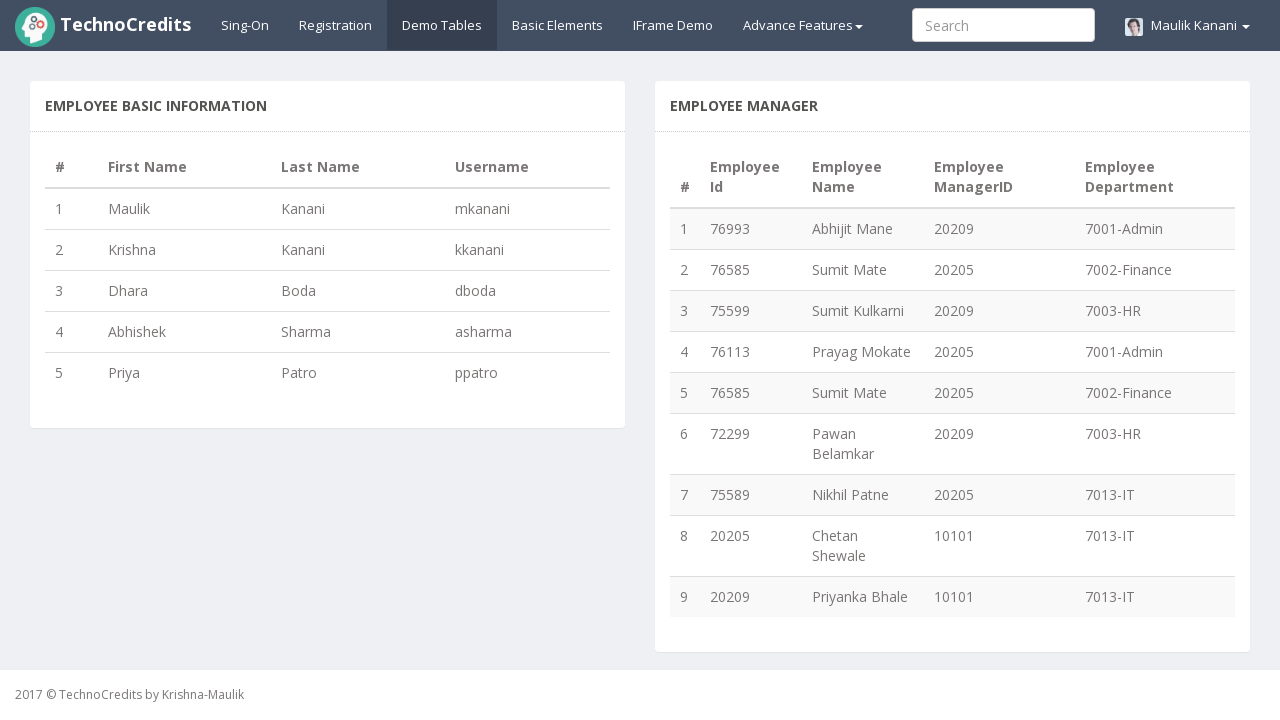